Tests e-commerce shopping cart functionality by adding 5 products to cart, viewing the cart, verifying product names and prices are displayed, then proceeding to checkout and validating that the sum of individual product prices matches the displayed total amount.

Starting URL: https://rahulshettyacademy.com/seleniumPractise/#/

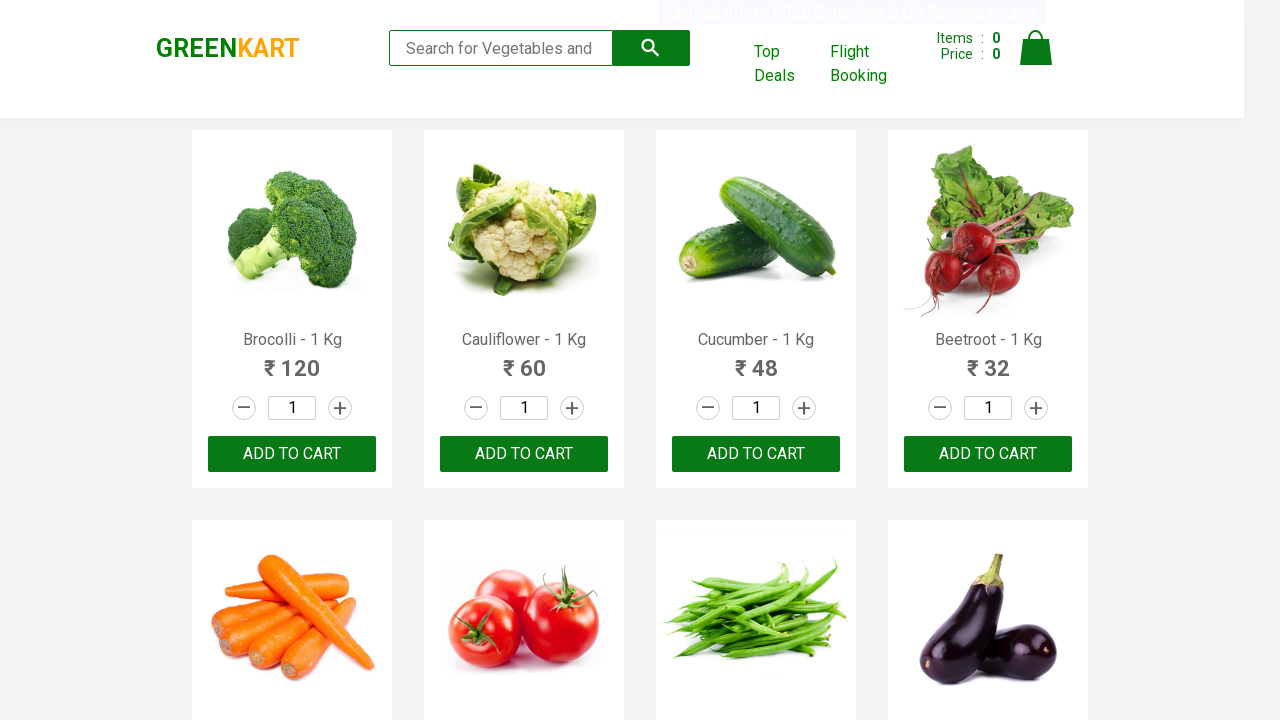

Clicked 'Add to Cart' button for product 1 at (292, 454) on xpath=//*[@id='root']/div/div[1]/div/div[1]/div[3]/button
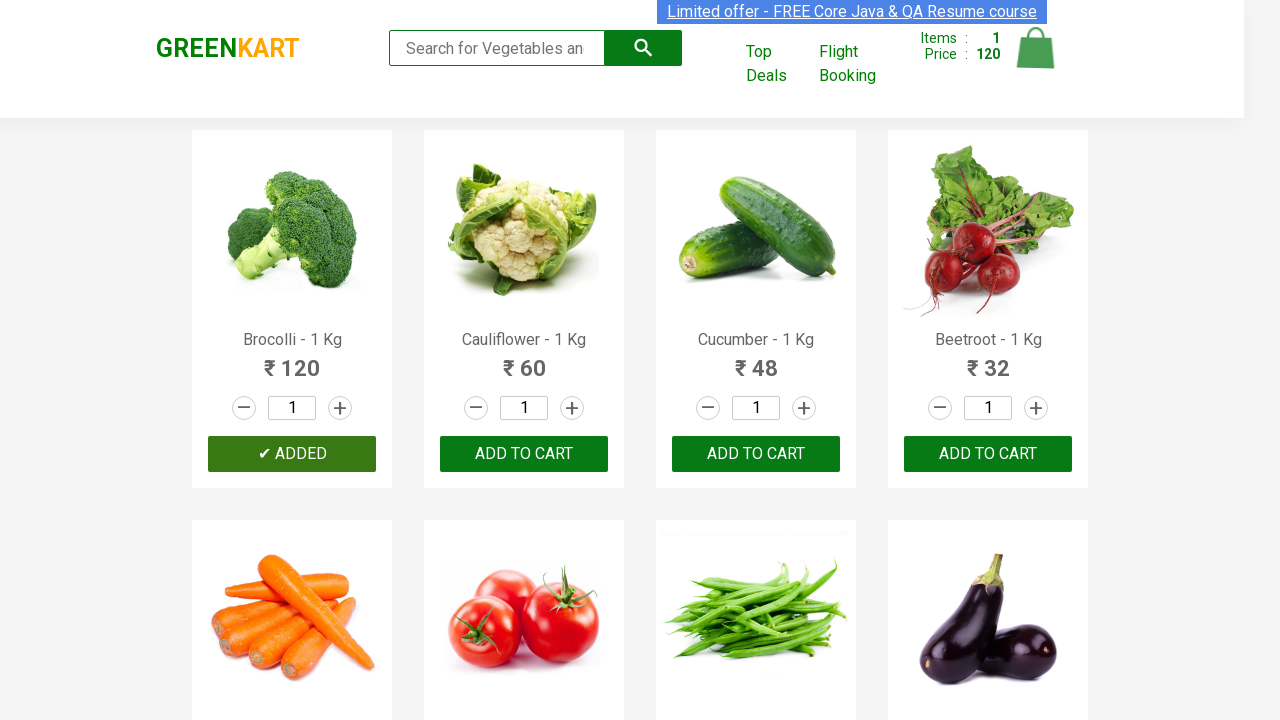

Clicked 'Add to Cart' button for product 2 at (524, 454) on xpath=//*[@id='root']/div/div[1]/div/div[2]/div[3]/button
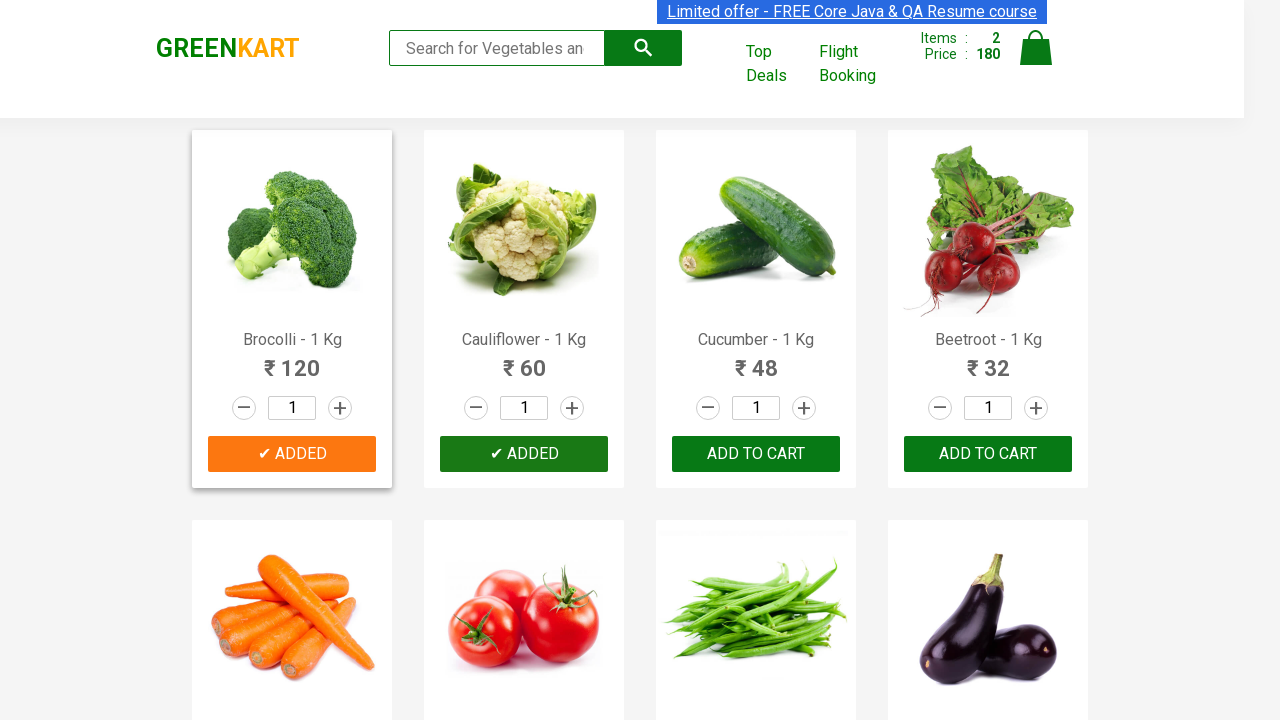

Clicked 'Add to Cart' button for product 3 at (756, 454) on xpath=//*[@id='root']/div/div[1]/div/div[3]/div[3]/button
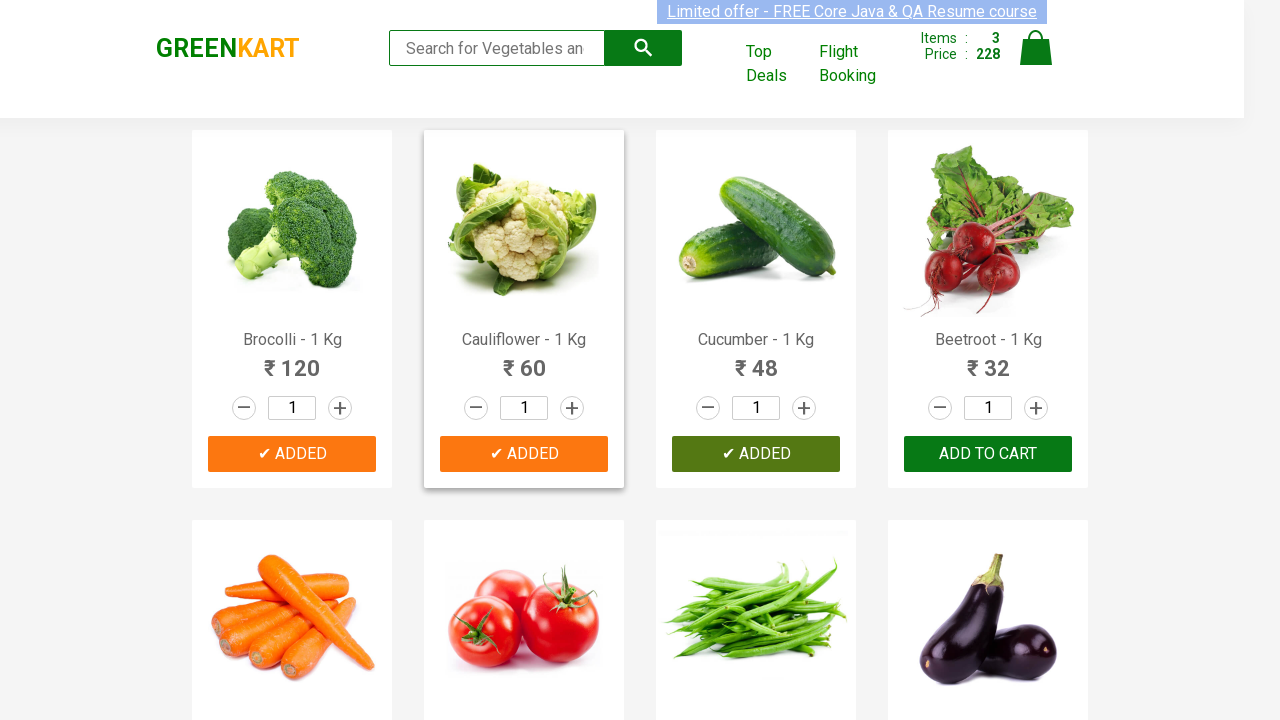

Clicked 'Add to Cart' button for product 4 at (988, 454) on xpath=//*[@id='root']/div/div[1]/div/div[4]/div[3]/button
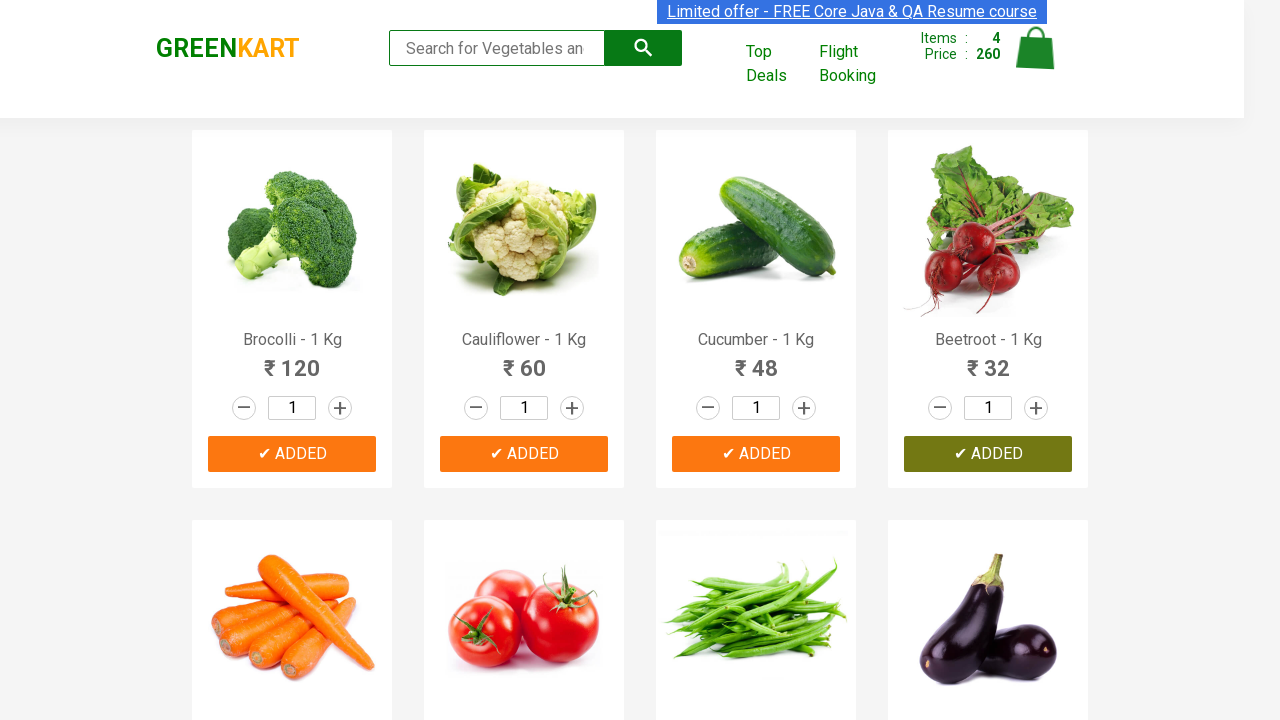

Clicked 'Add to Cart' button for product 5 at (292, 360) on xpath=//*[@id='root']/div/div[1]/div/div[5]/div[3]/button
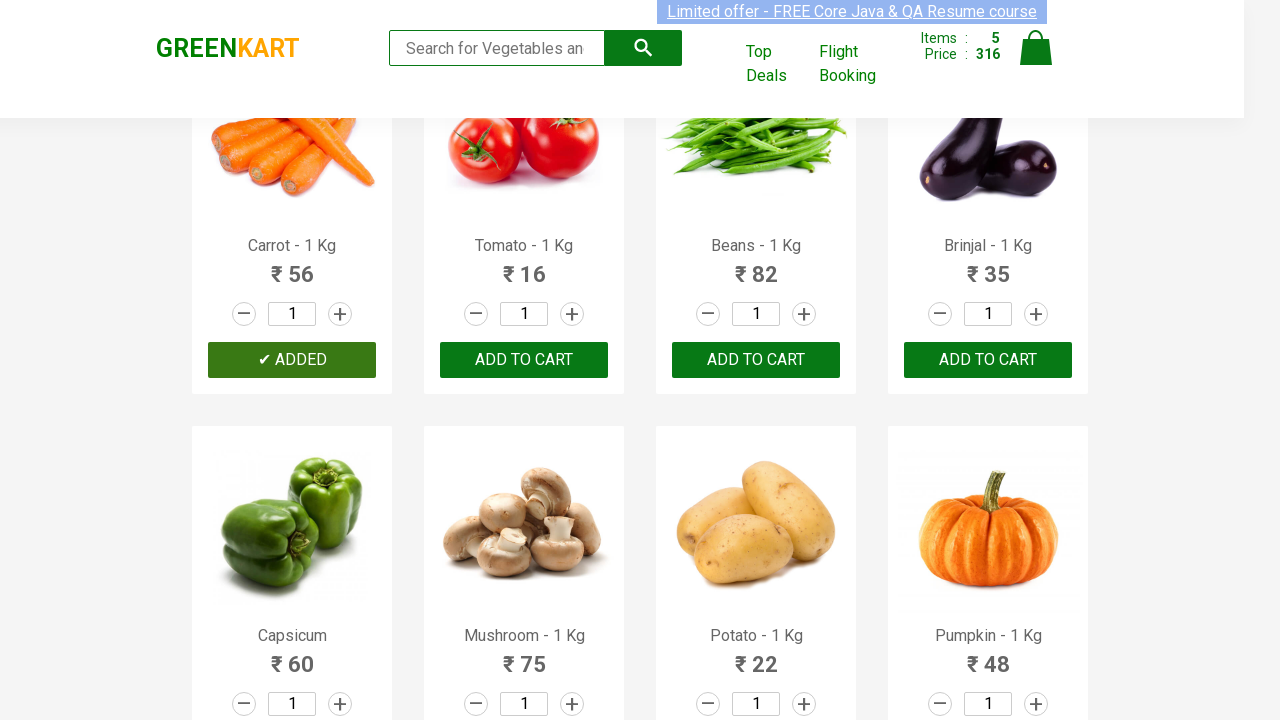

Clicked cart icon to view shopping cart at (1036, 48) on xpath=//*[@id='root']/div/header/div/div[3]/a[4]/img
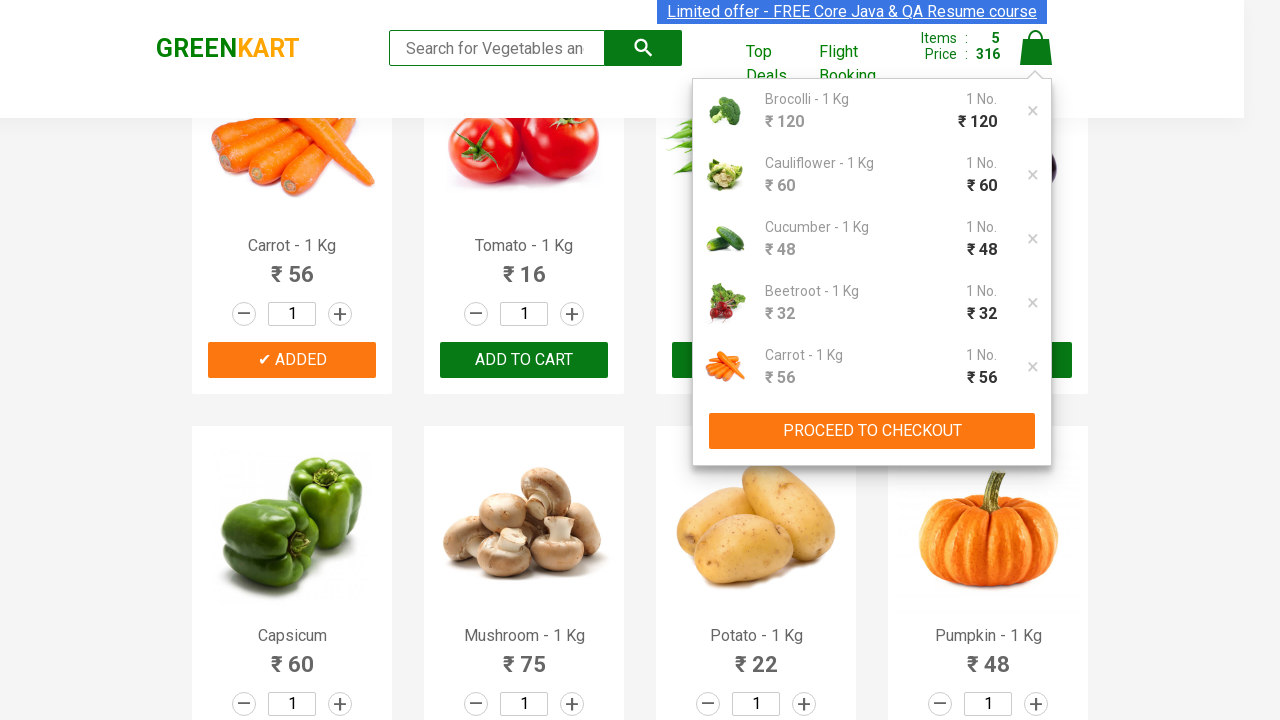

Cart products loaded and visible
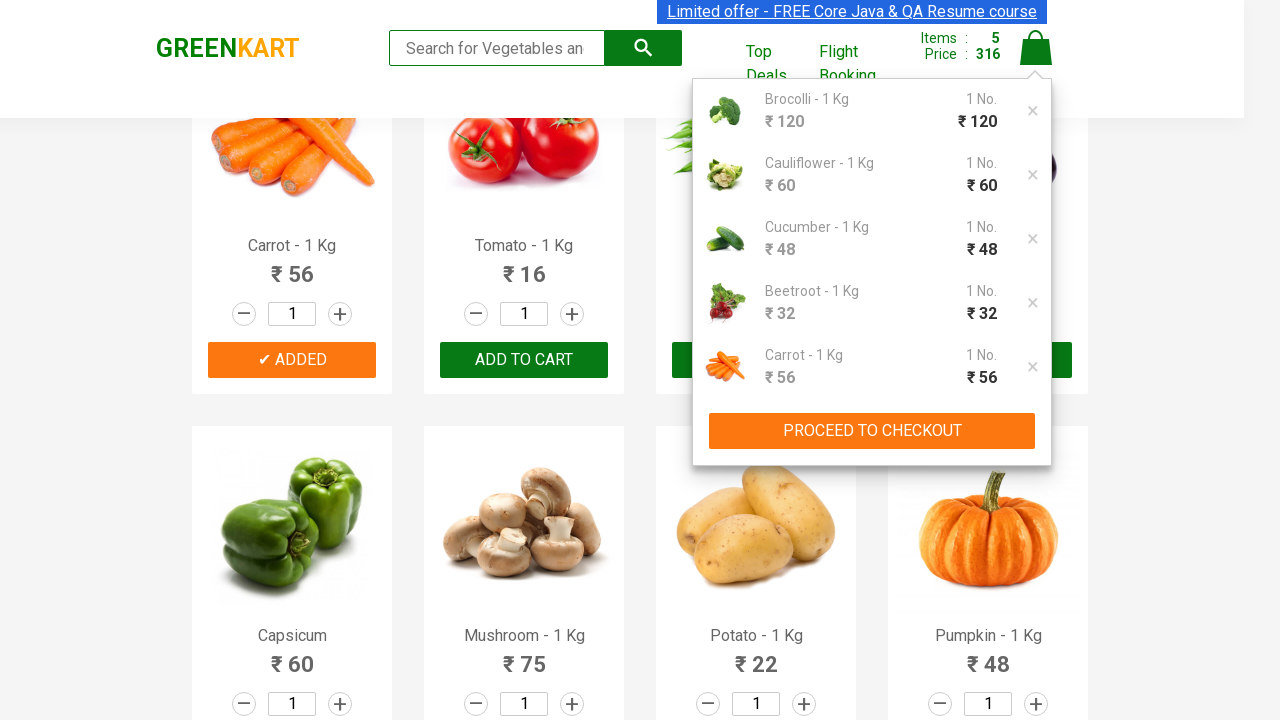

Retrieved product 1 name from cart
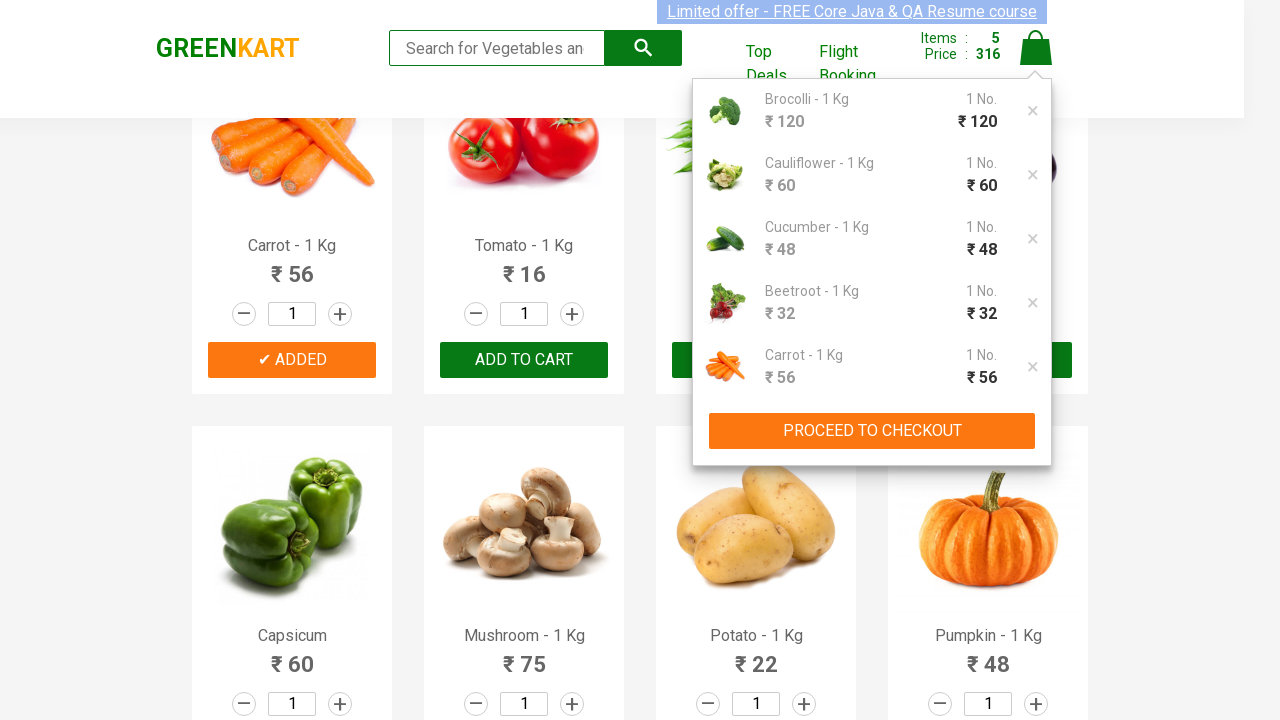

Retrieved product 2 name from cart
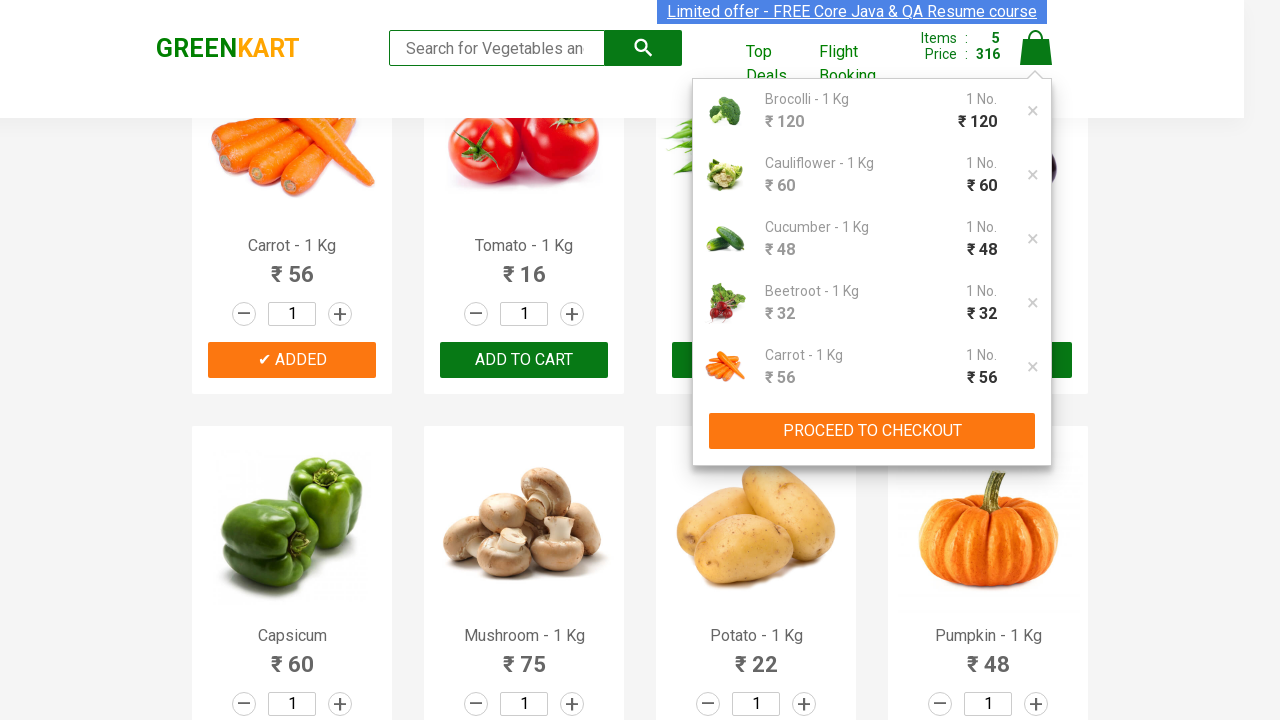

Retrieved product 3 name from cart
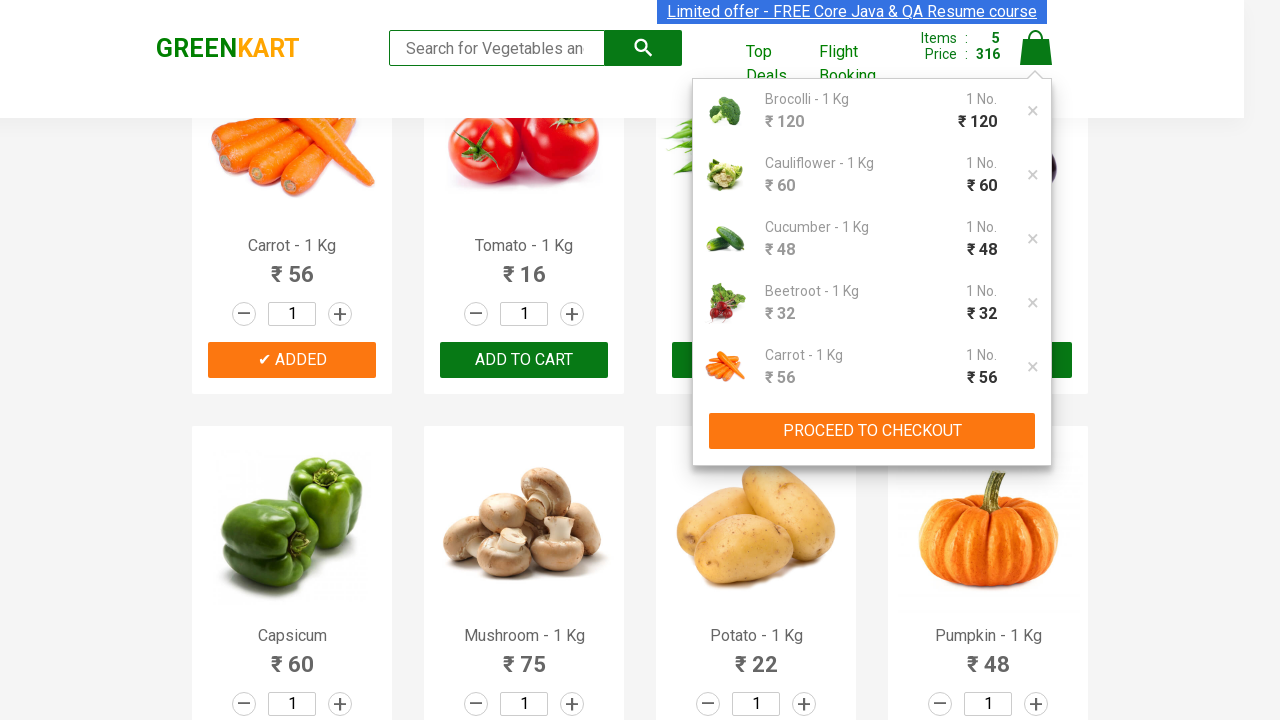

Retrieved product 4 name from cart
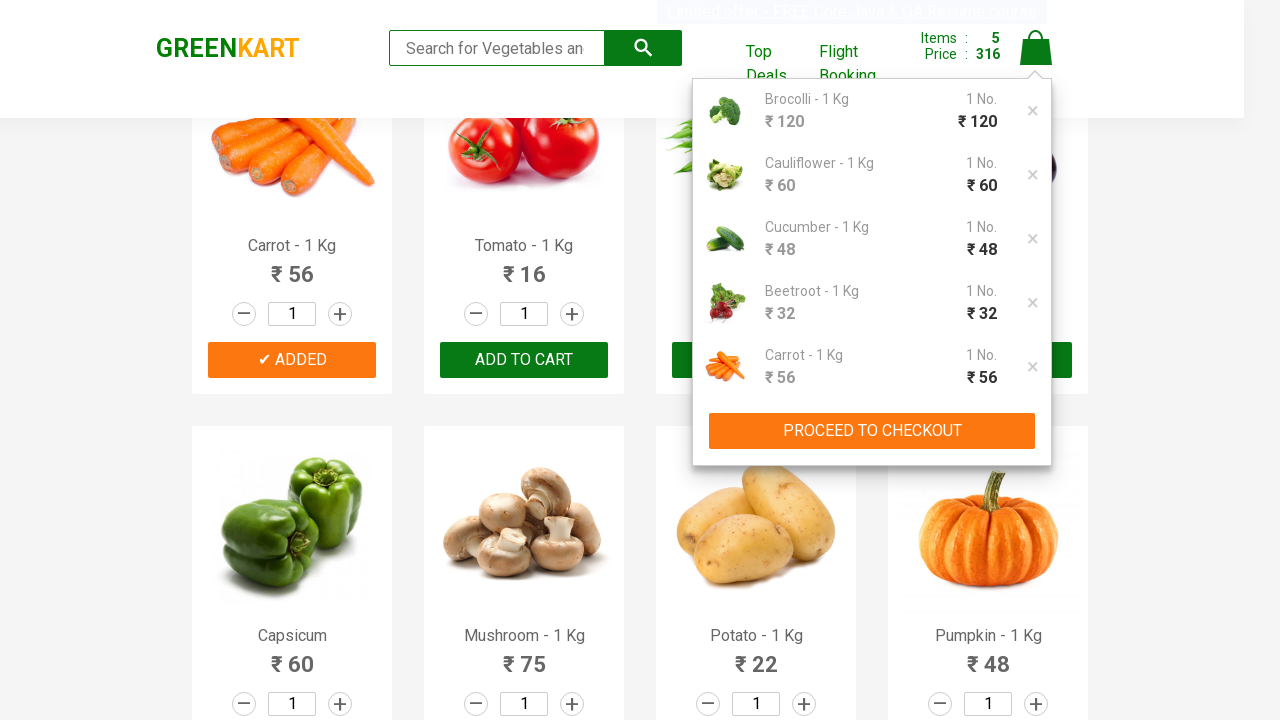

Retrieved product 5 name from cart
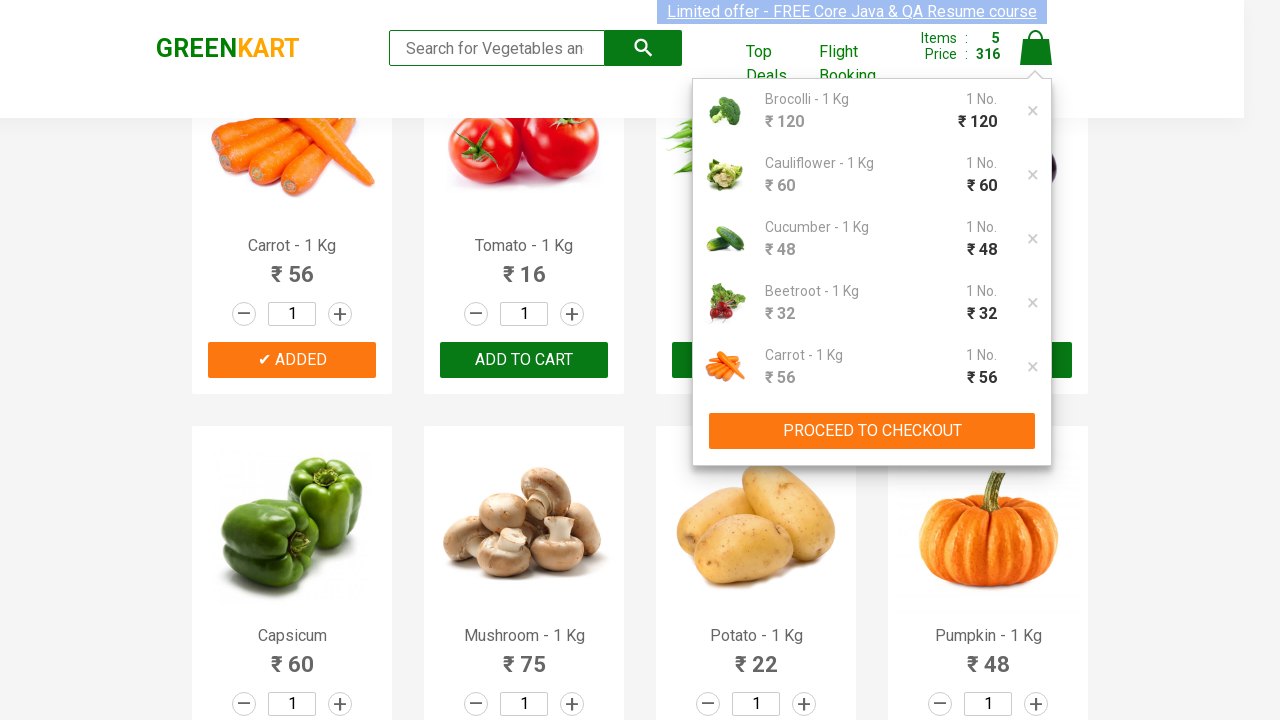

Clicked 'Proceed to Checkout' button at (872, 431) on xpath=//*[@id='root']/div/header/div/div[3]/div[2]/div[2]/button
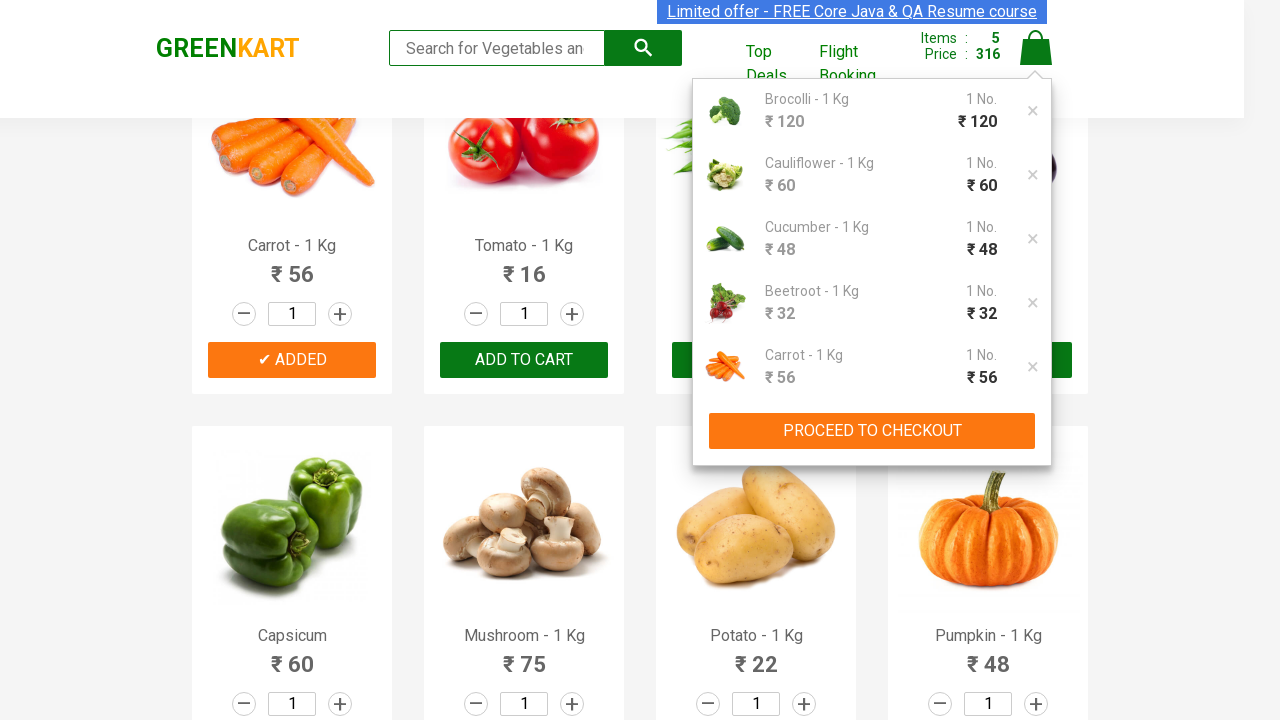

Checkout page loaded and total amount is visible
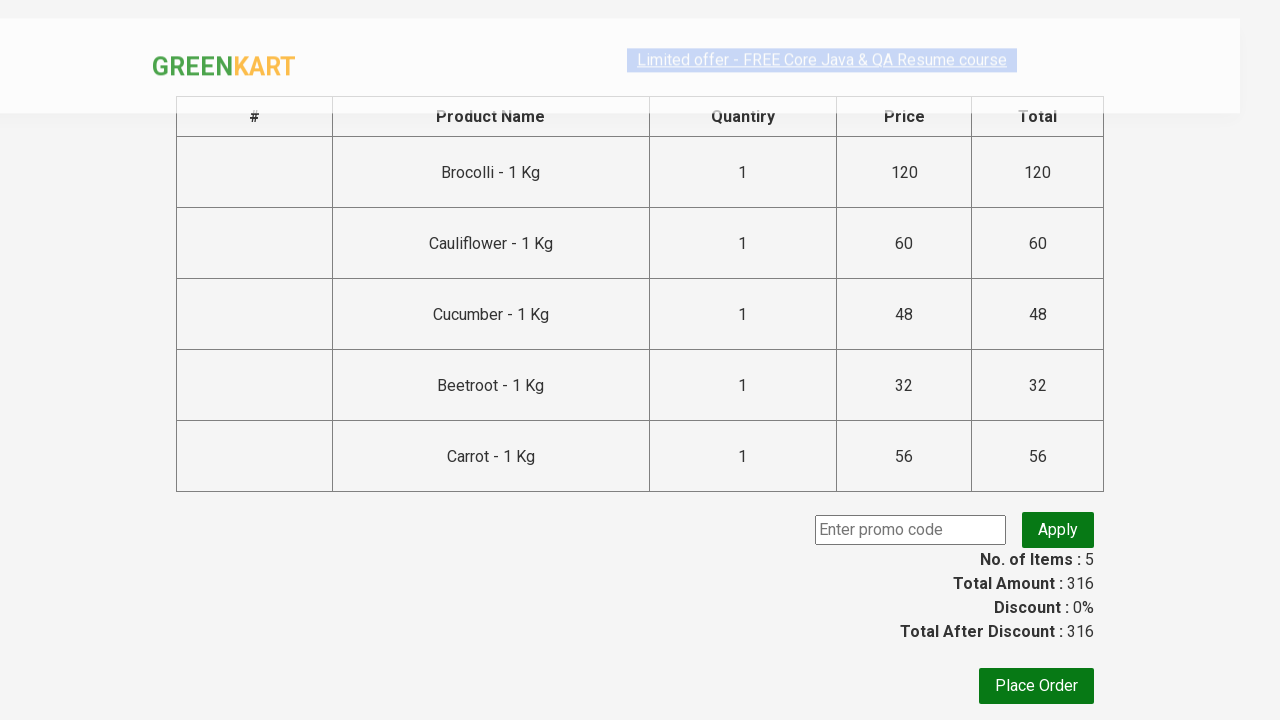

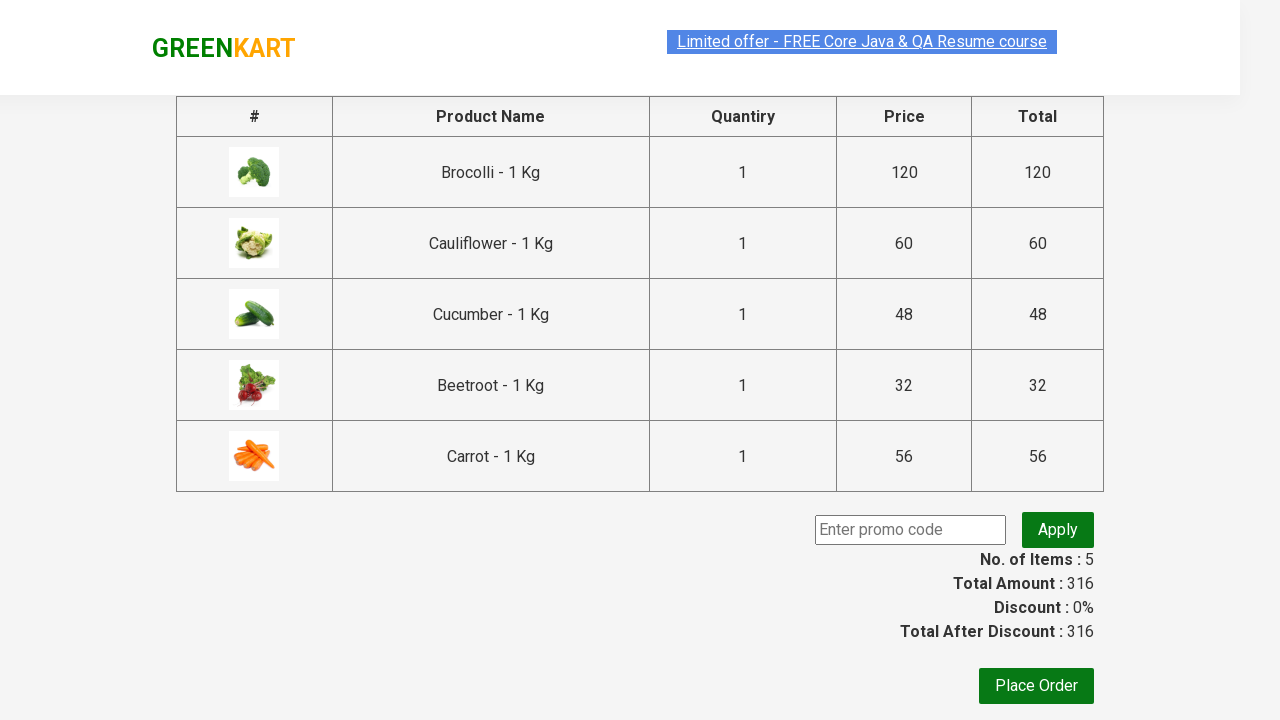